Tests adding todo items by filling the input and pressing Enter, then verifying the items appear in the list

Starting URL: https://demo.playwright.dev/todomvc

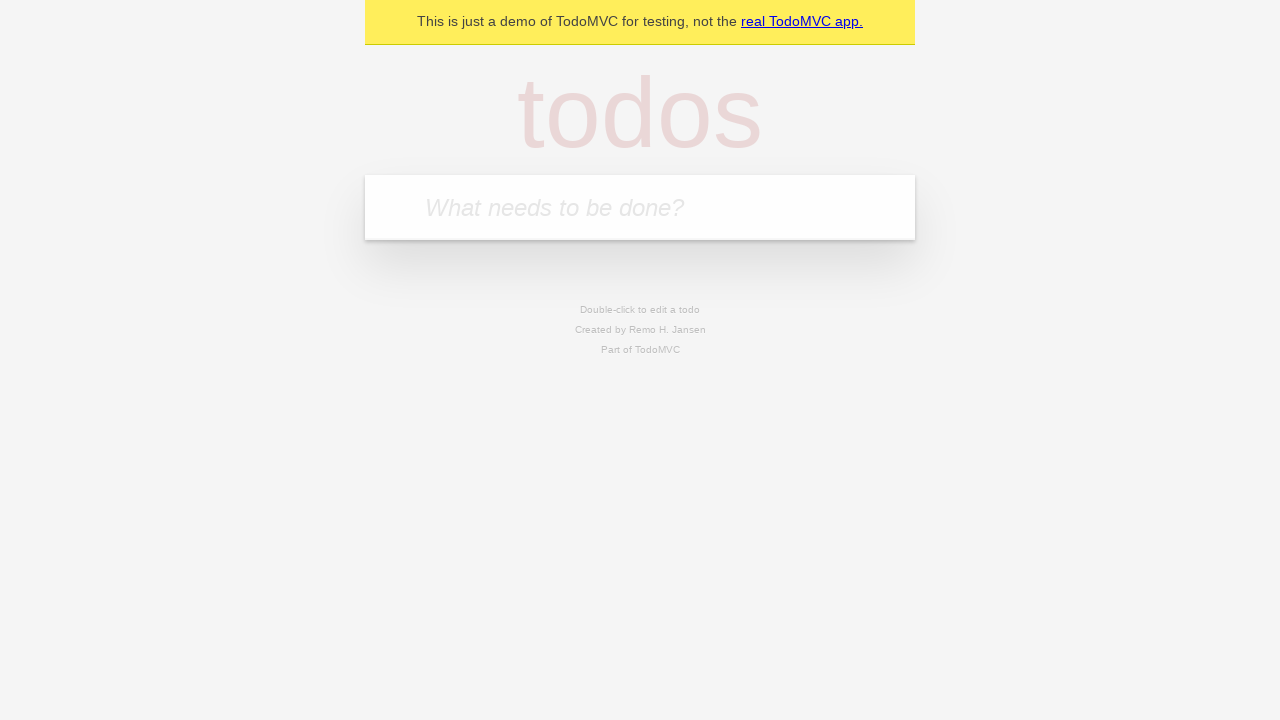

Filled input field with first todo item 'buy some cheese' on internal:attr=[placeholder="What needs to be done?"i]
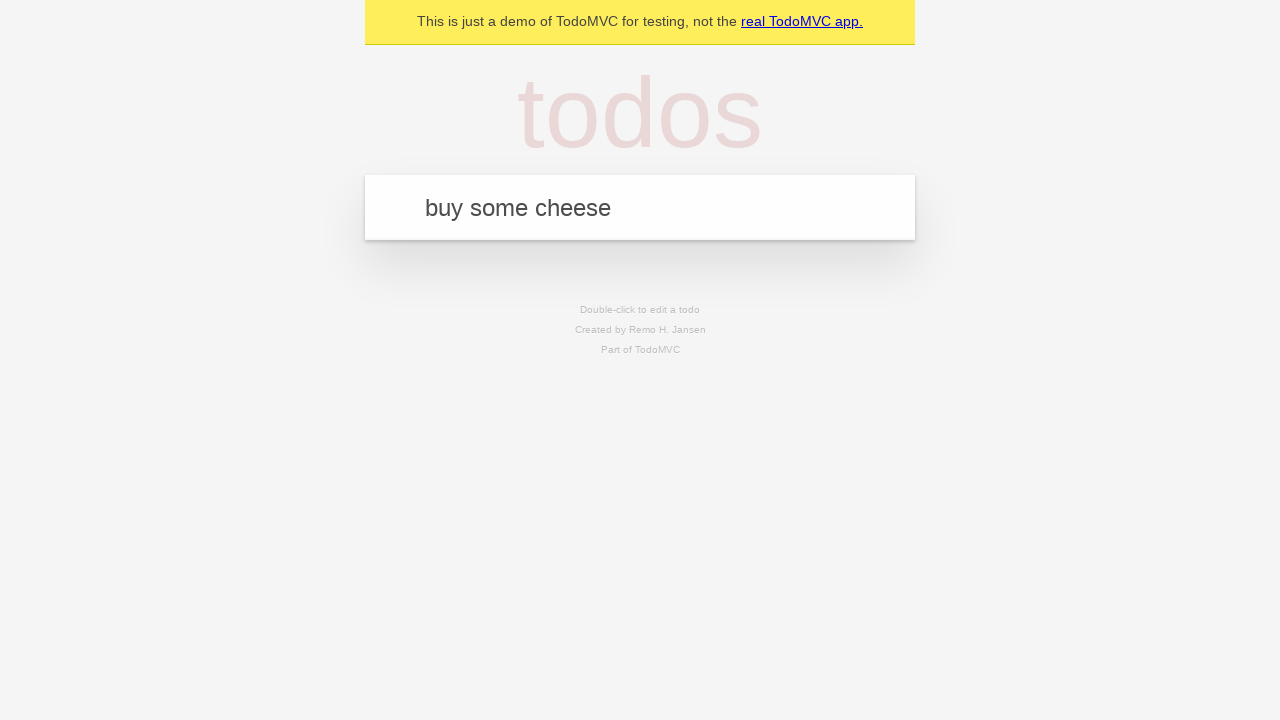

Pressed Enter to submit first todo item on internal:attr=[placeholder="What needs to be done?"i]
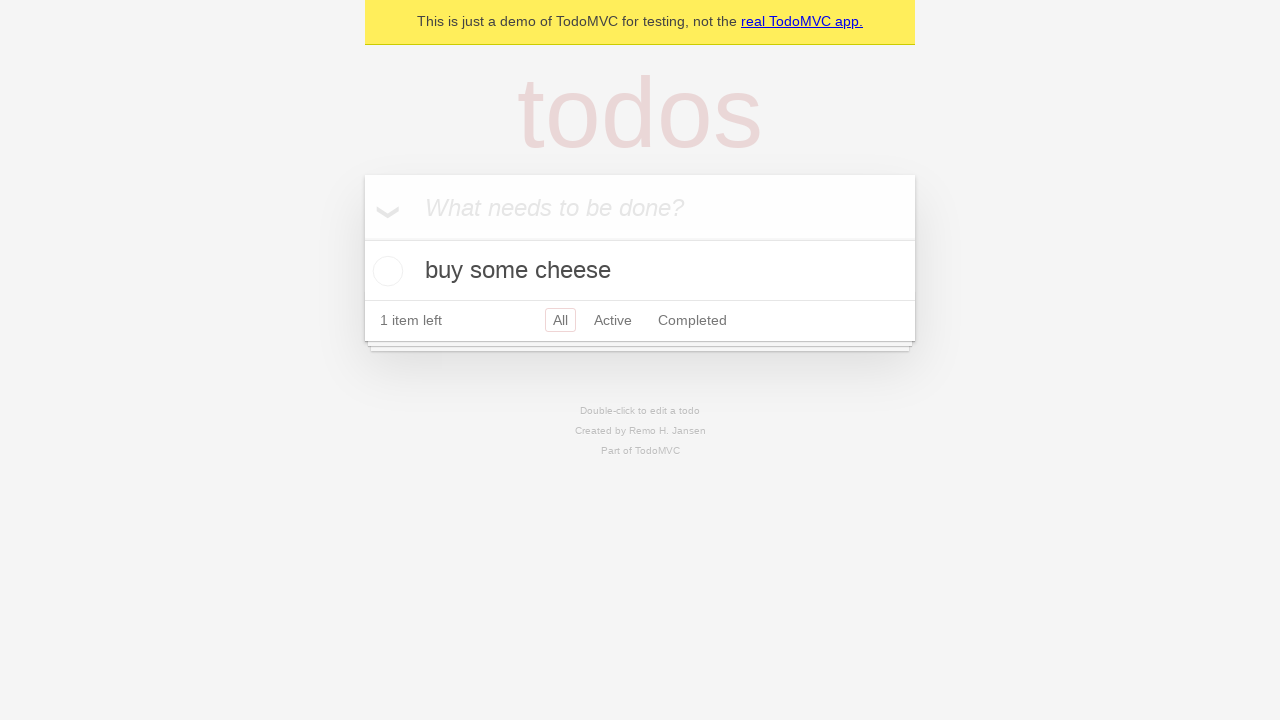

First todo item appeared in the list
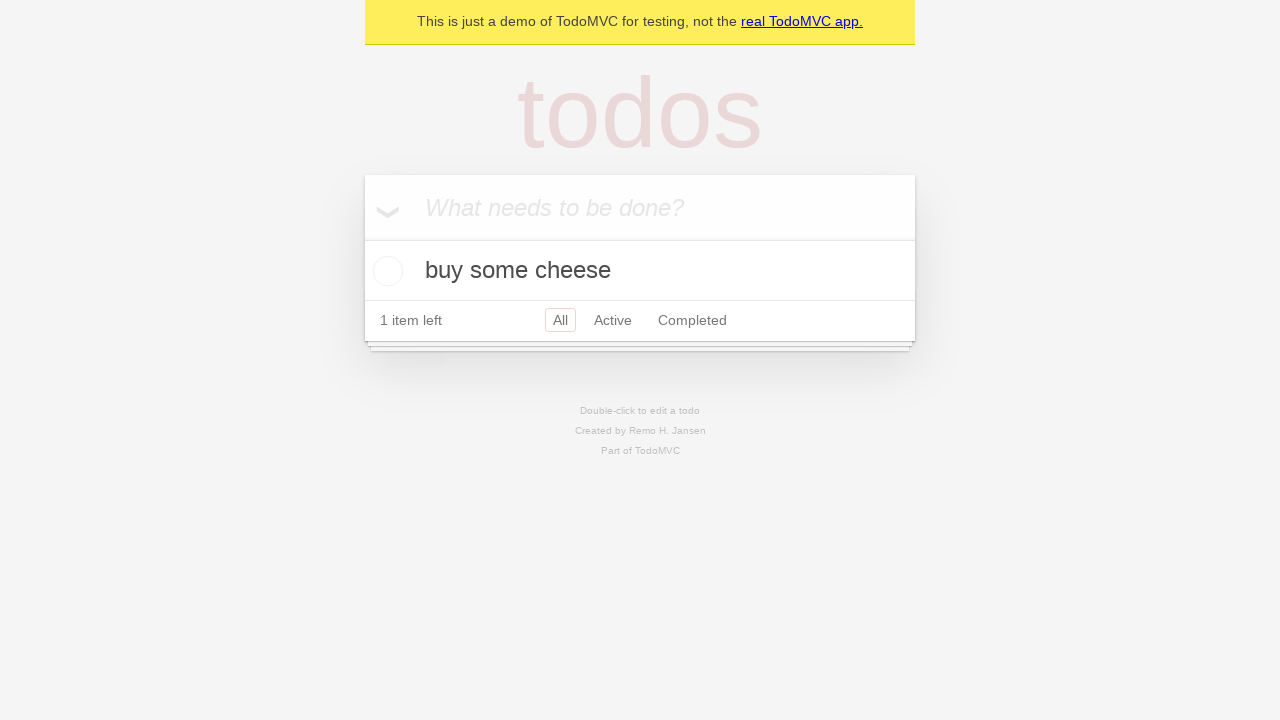

Filled input field with second todo item 'feed the cat' on internal:attr=[placeholder="What needs to be done?"i]
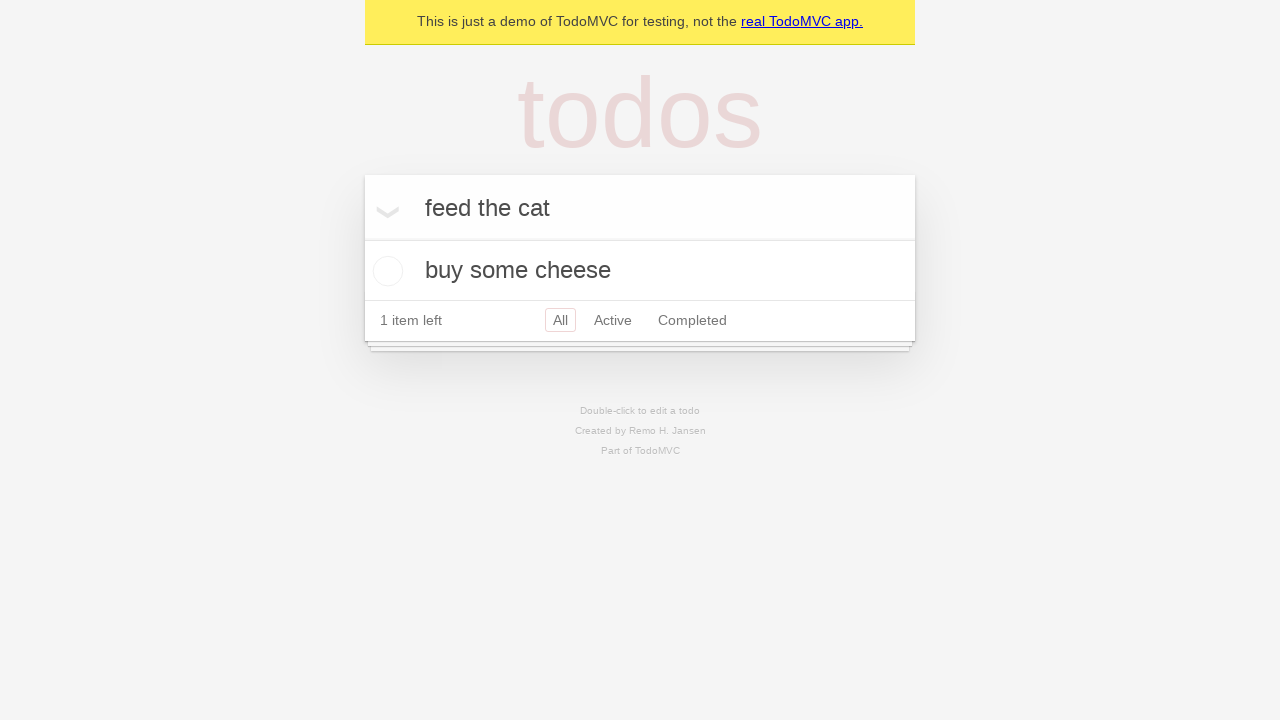

Pressed Enter to submit second todo item on internal:attr=[placeholder="What needs to be done?"i]
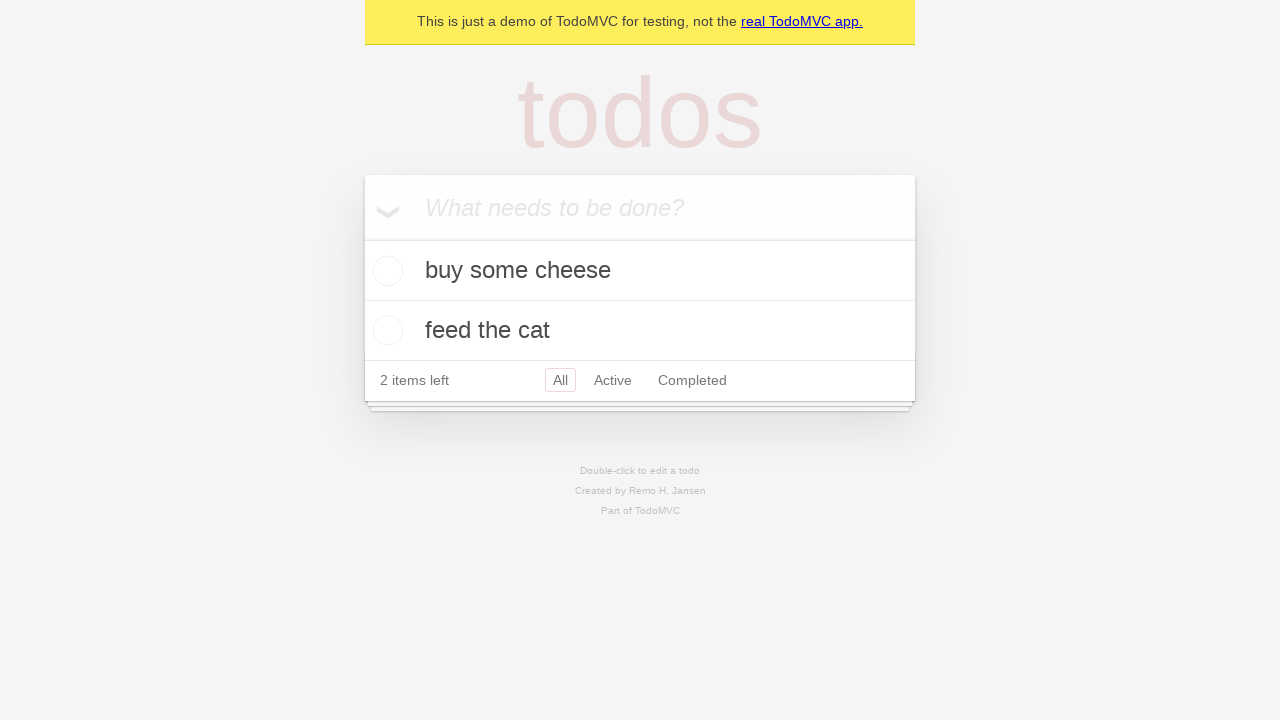

Second todo item appeared in the list
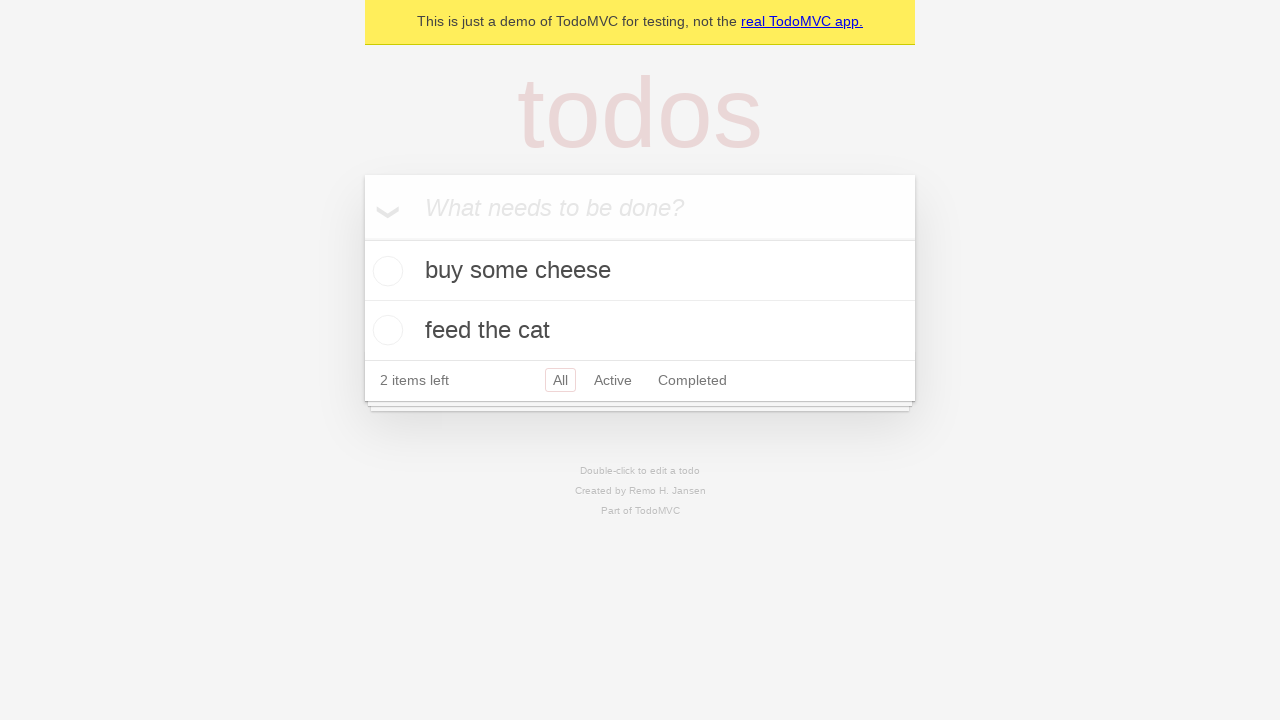

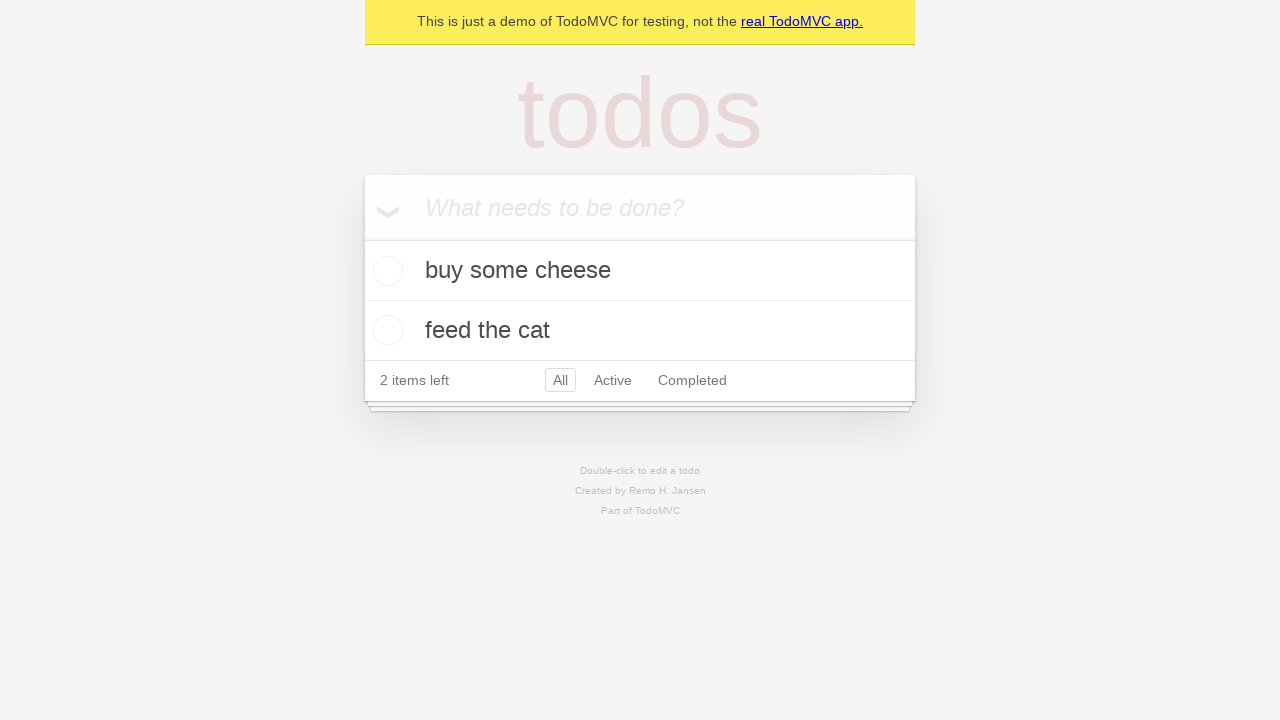